Tests that a todo item is removed when edited to an empty string

Starting URL: https://demo.playwright.dev/todomvc

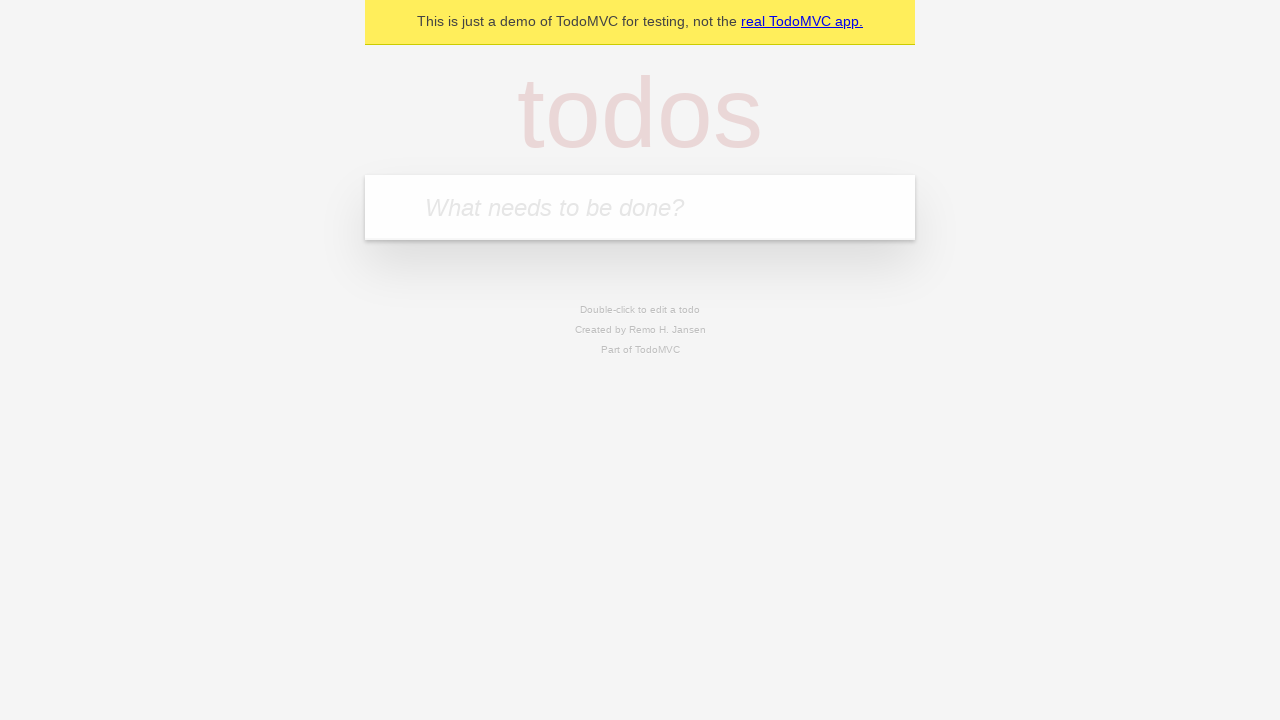

Filled first todo with 'buy some cheese' on internal:attr=[placeholder="What needs to be done?"i]
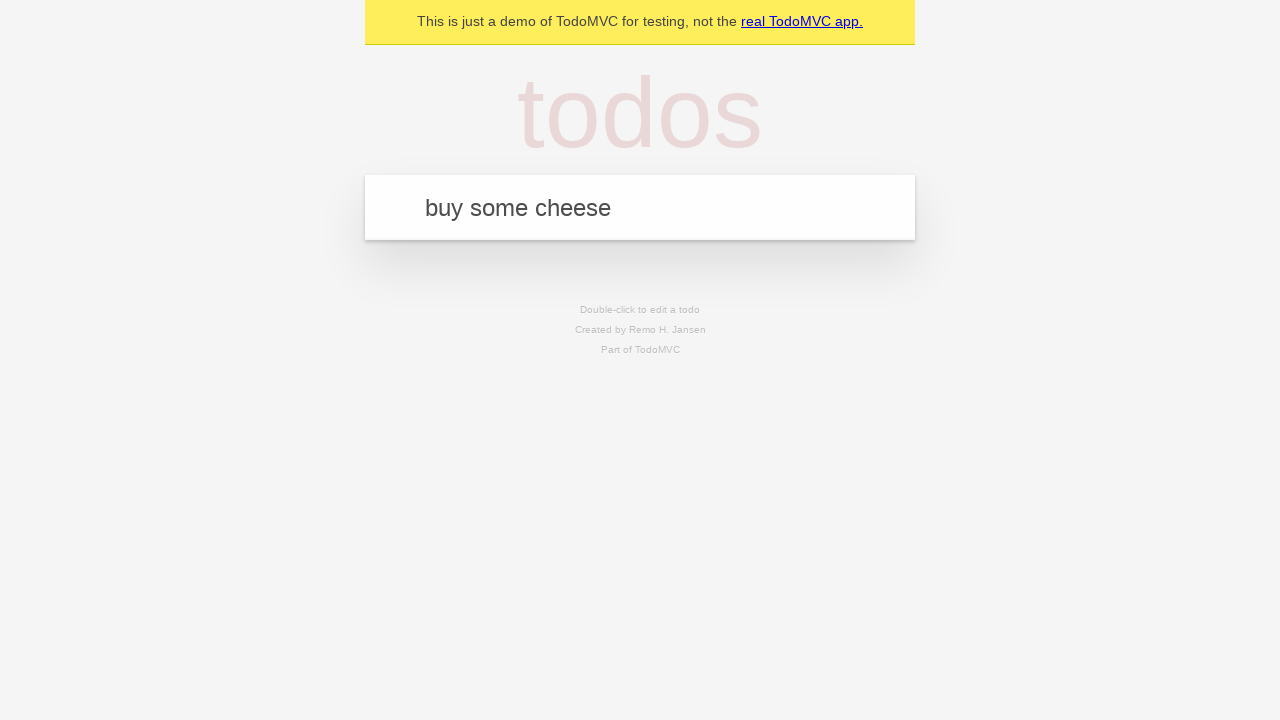

Pressed Enter to add first todo on internal:attr=[placeholder="What needs to be done?"i]
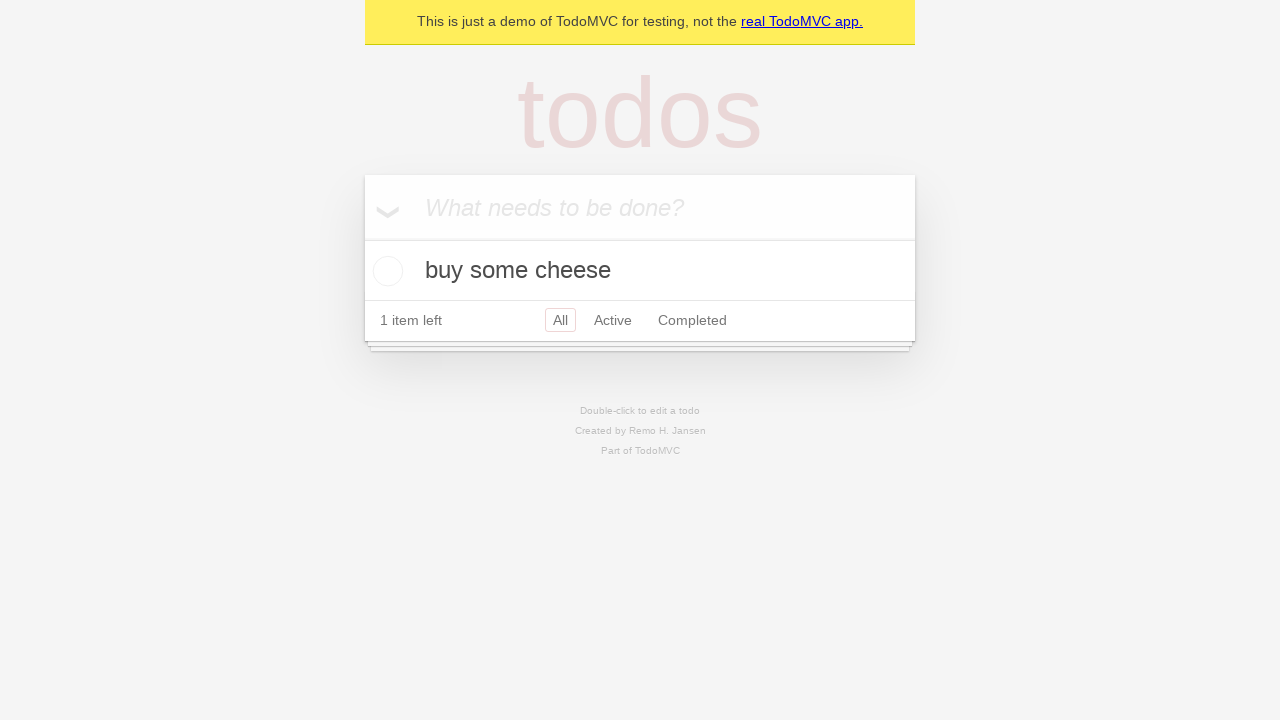

Filled second todo with 'feed the cat' on internal:attr=[placeholder="What needs to be done?"i]
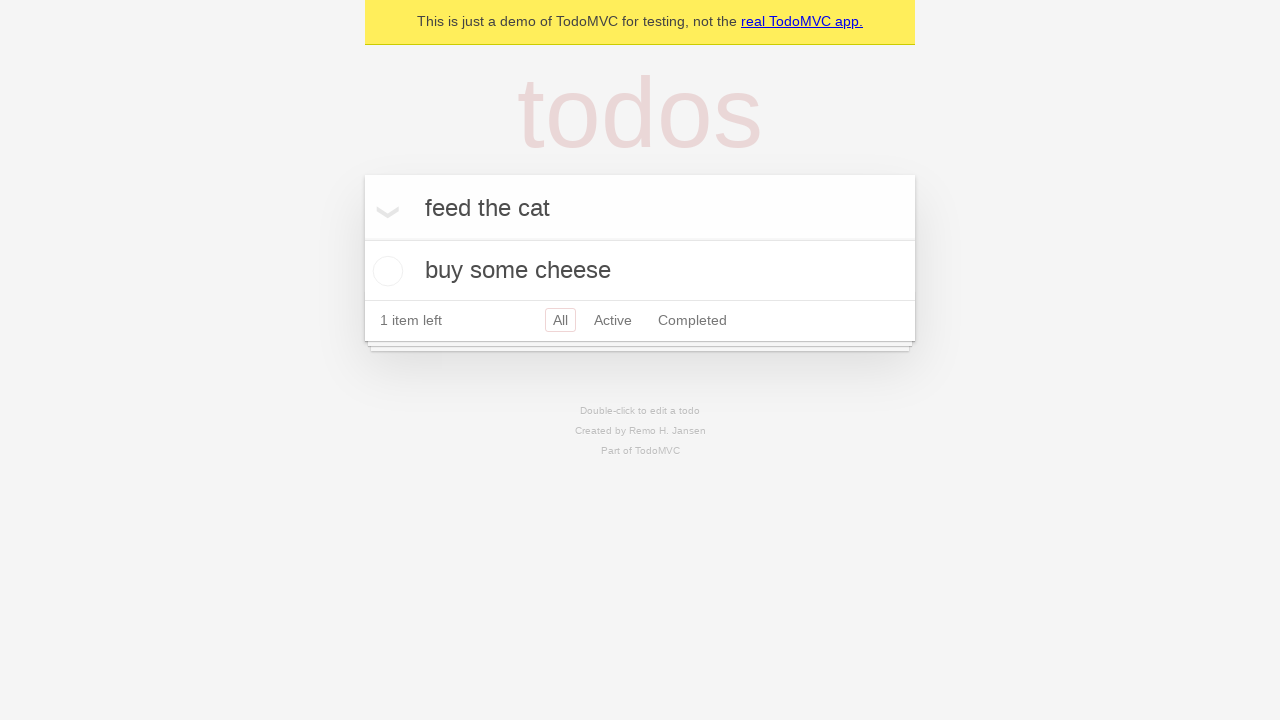

Pressed Enter to add second todo on internal:attr=[placeholder="What needs to be done?"i]
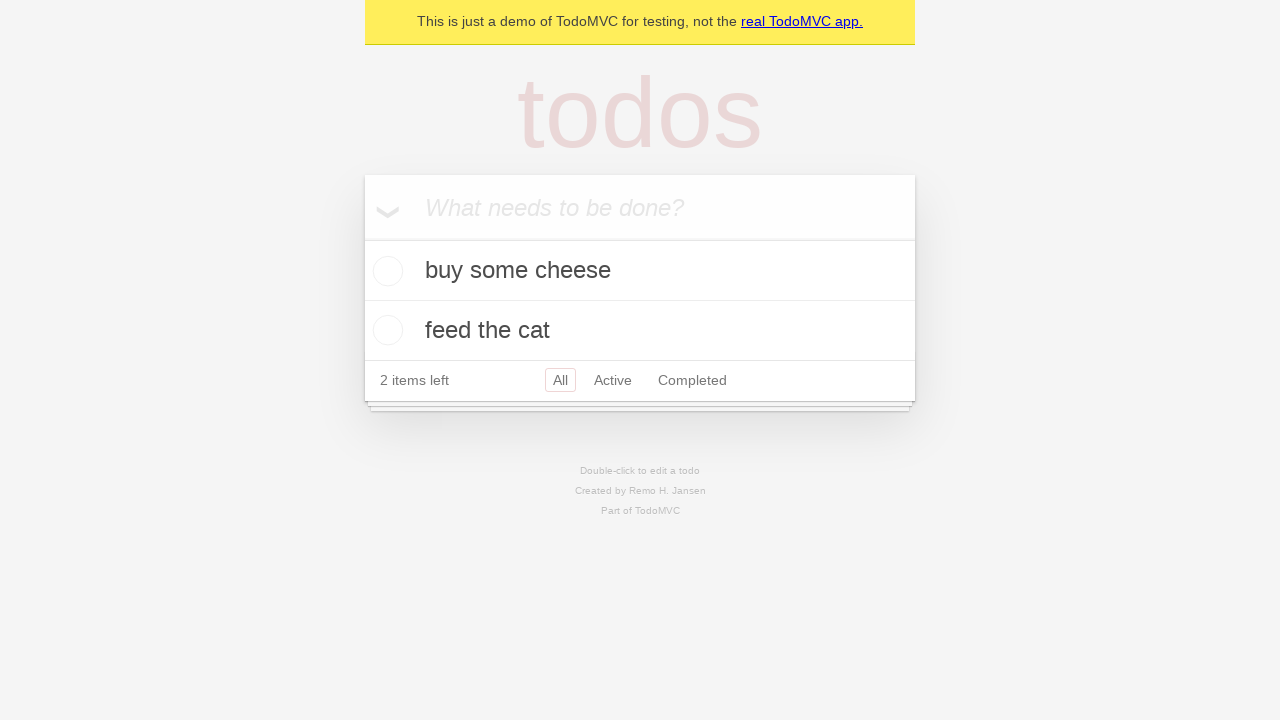

Filled third todo with 'book a doctors appointment' on internal:attr=[placeholder="What needs to be done?"i]
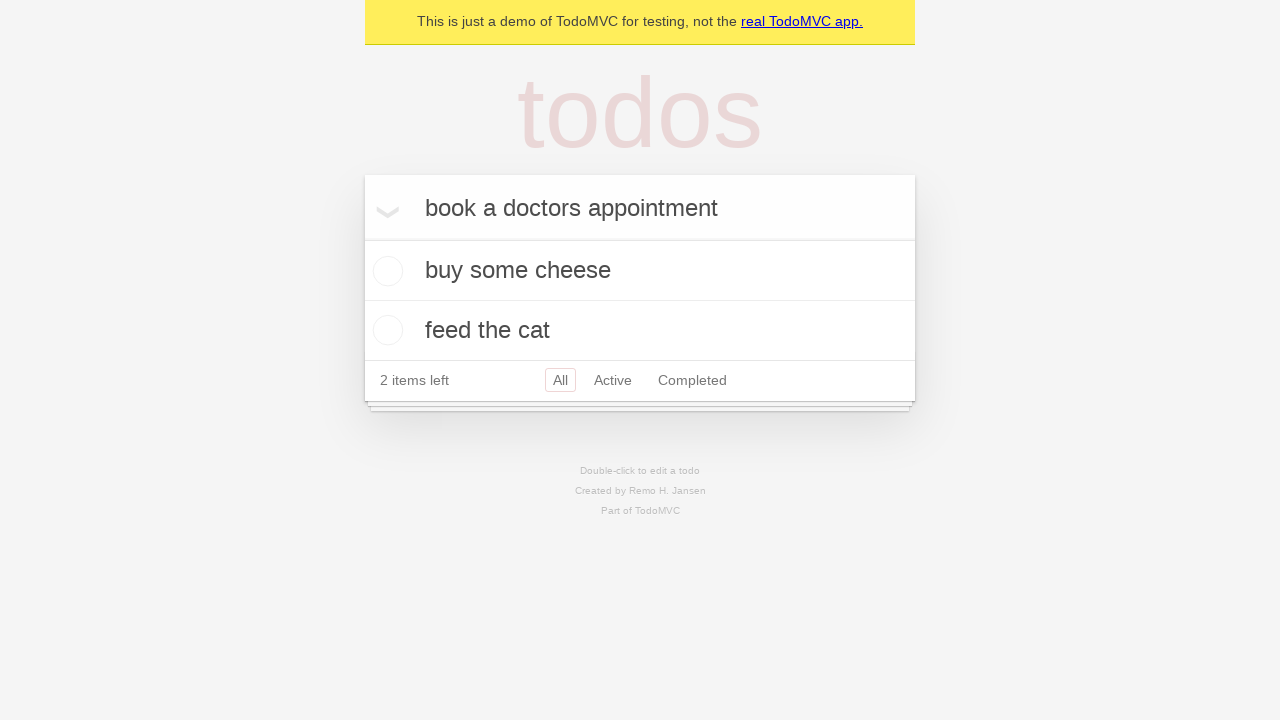

Pressed Enter to add third todo on internal:attr=[placeholder="What needs to be done?"i]
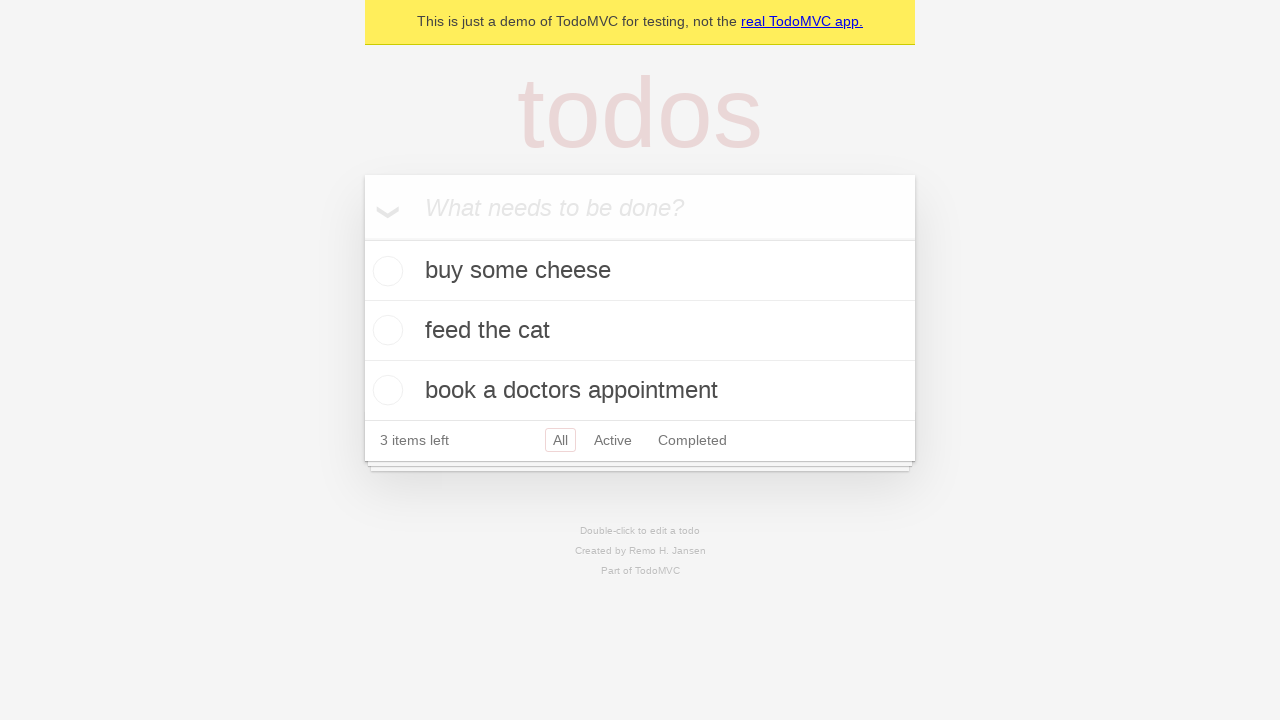

Double-clicked second todo item to enter edit mode at (640, 331) on internal:testid=[data-testid="todo-item"s] >> nth=1
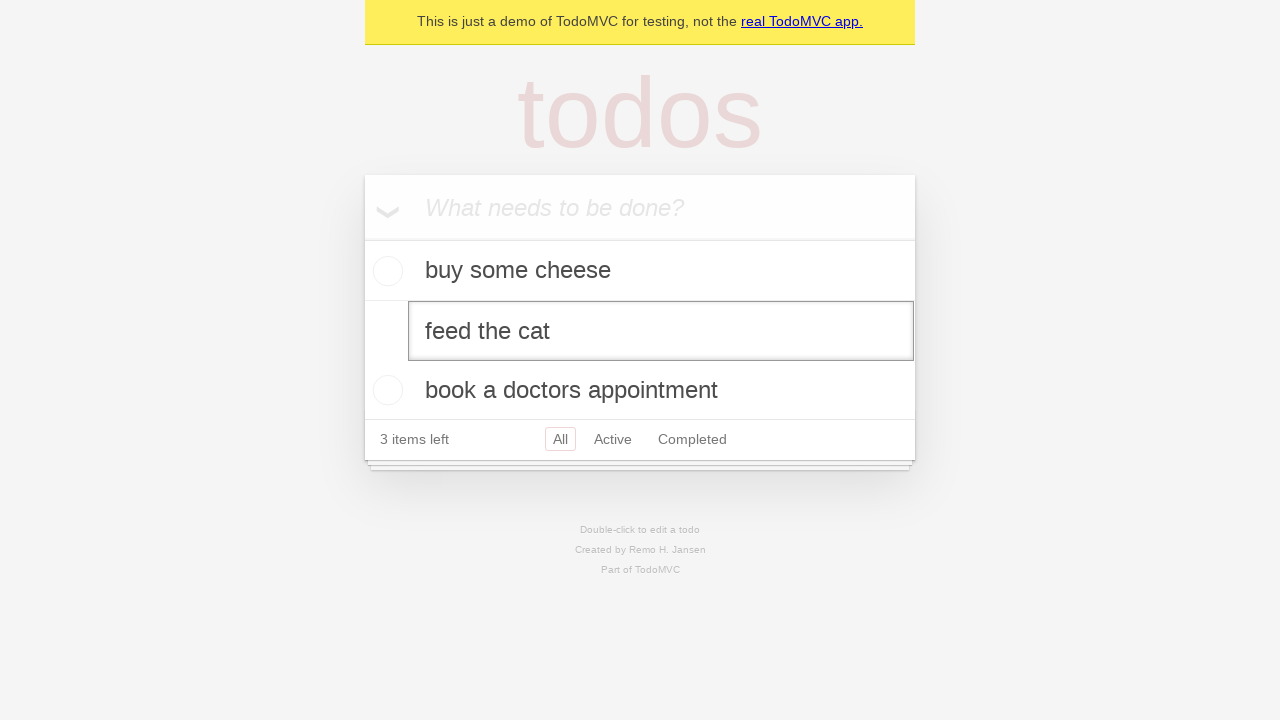

Cleared the edit textbox to empty string on internal:testid=[data-testid="todo-item"s] >> nth=1 >> internal:role=textbox[nam
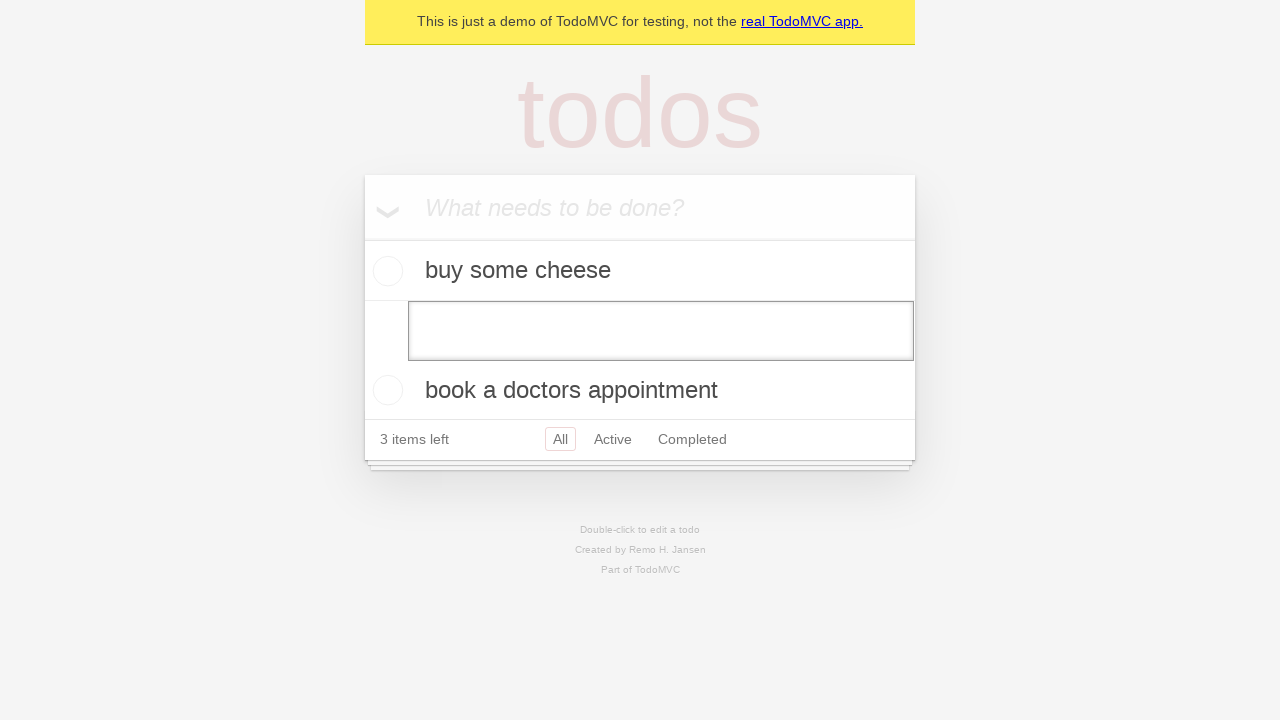

Pressed Enter to confirm empty edit, removing the todo item on internal:testid=[data-testid="todo-item"s] >> nth=1 >> internal:role=textbox[nam
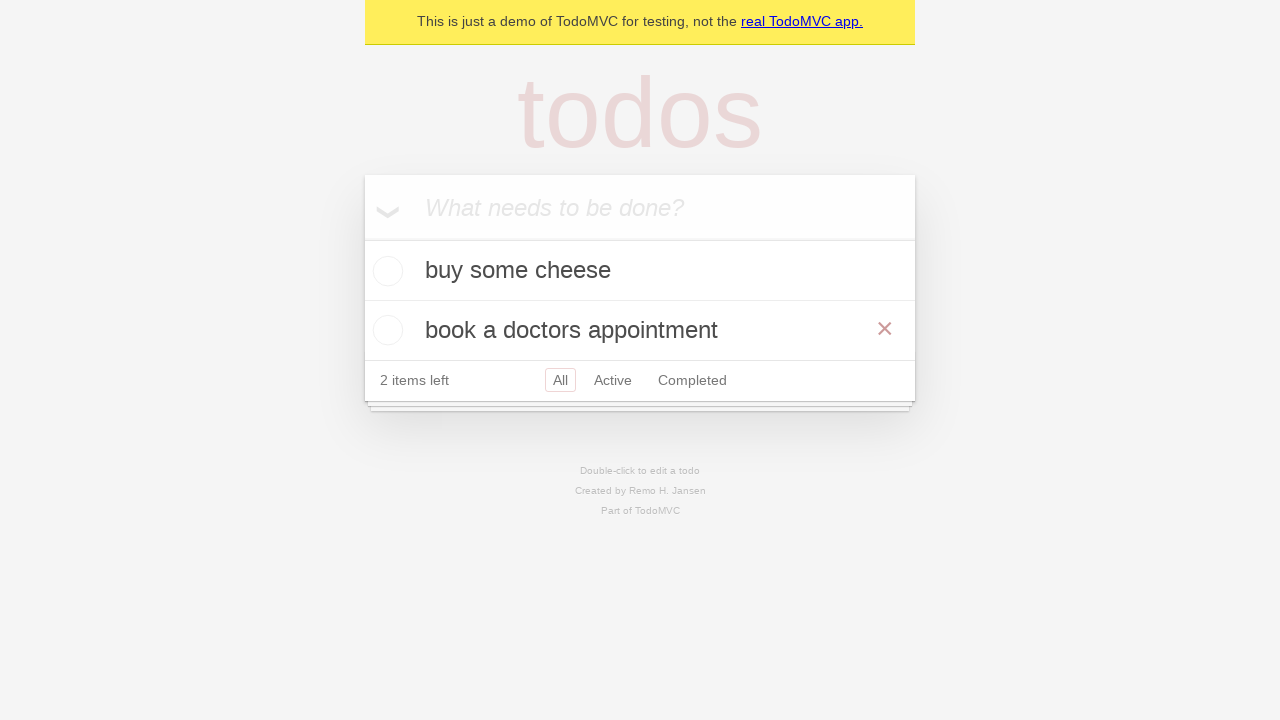

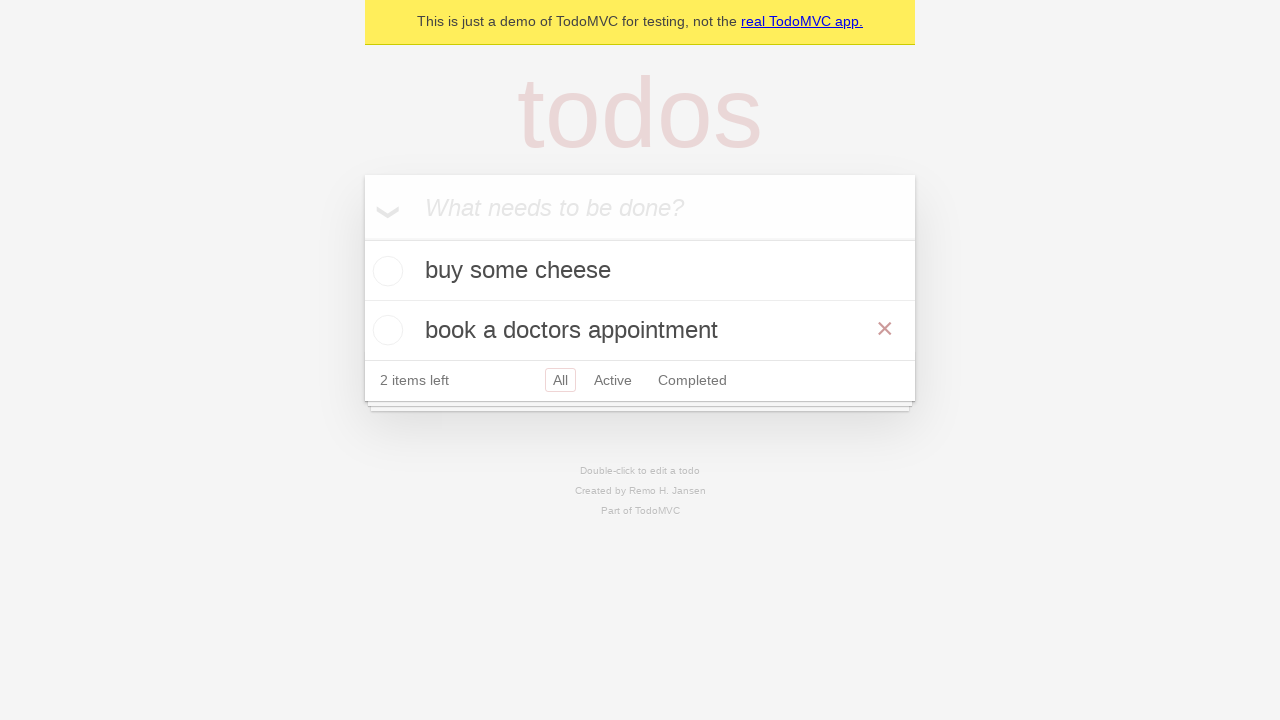